Simple browser automation script that navigates to the Adani company website homepage

Starting URL: http://www.adani.com/

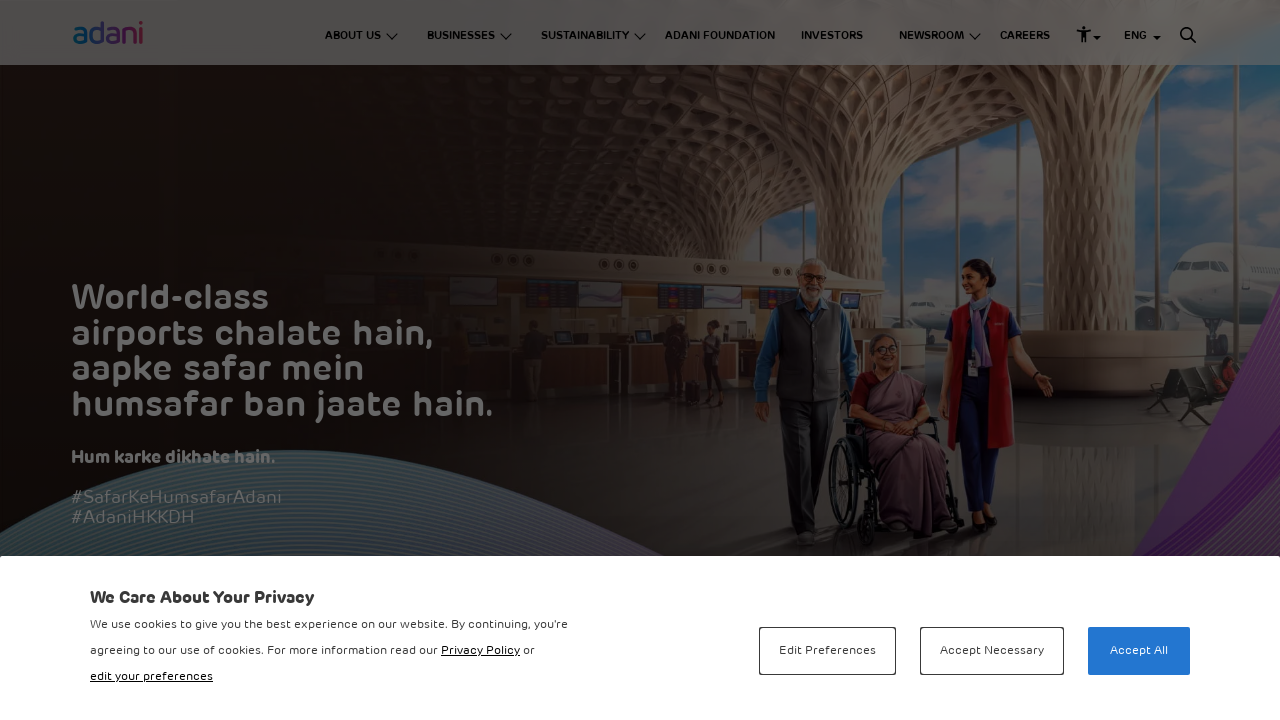

Navigated to Adani company website homepage and waited for DOM to load
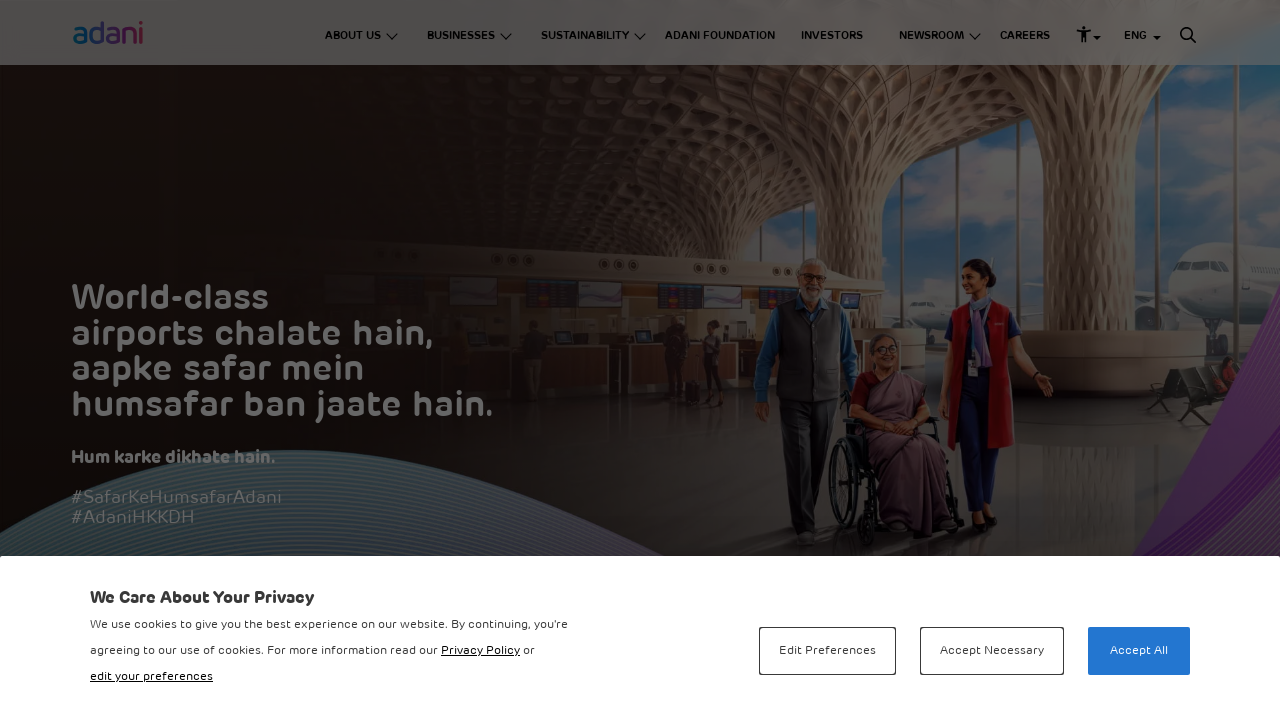

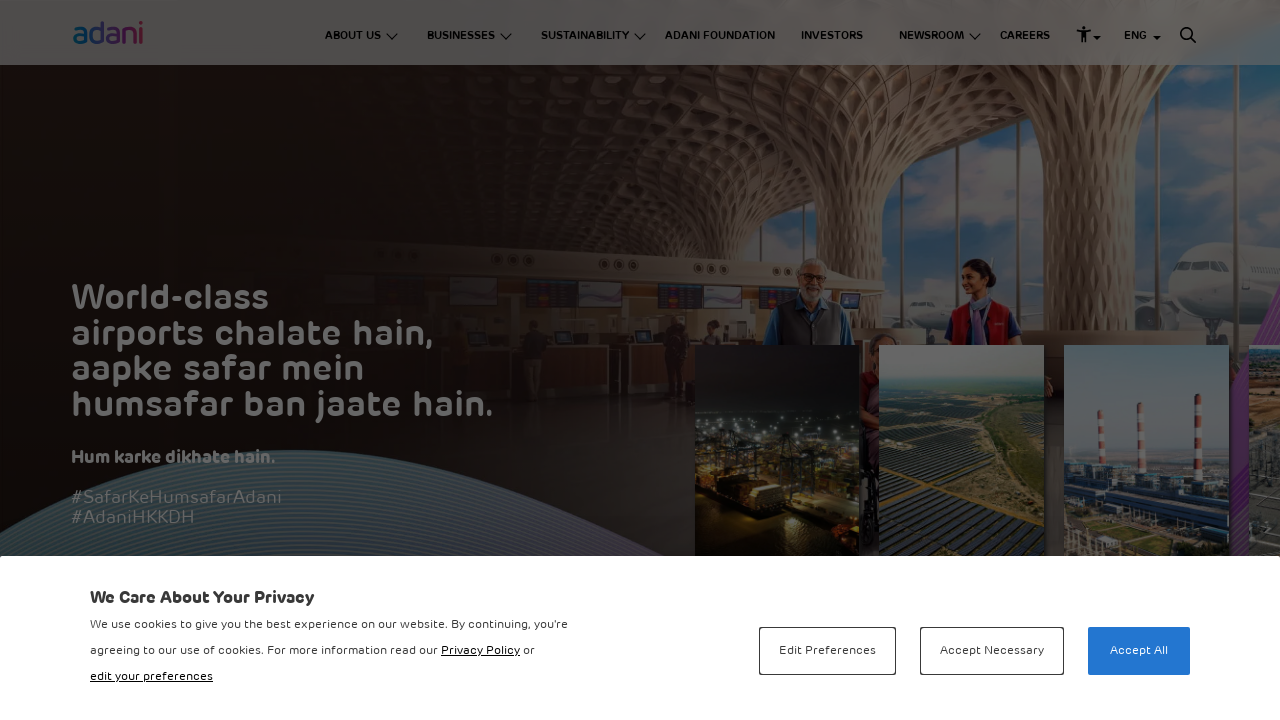